Tests destroying a todo by replacing text with nothing and pressing enter

Starting URL: https://todomvc.com/examples/typescript-angular/#/

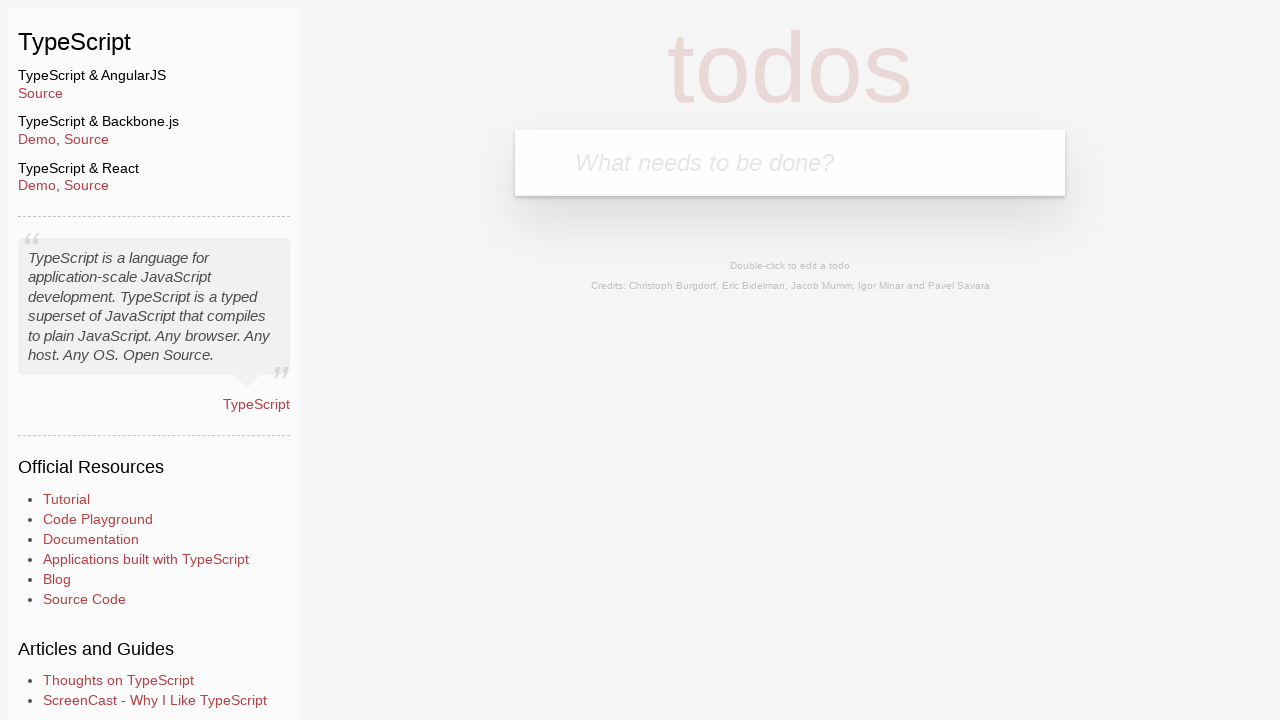

Filled new todo input with 'Lorem' on .new-todo
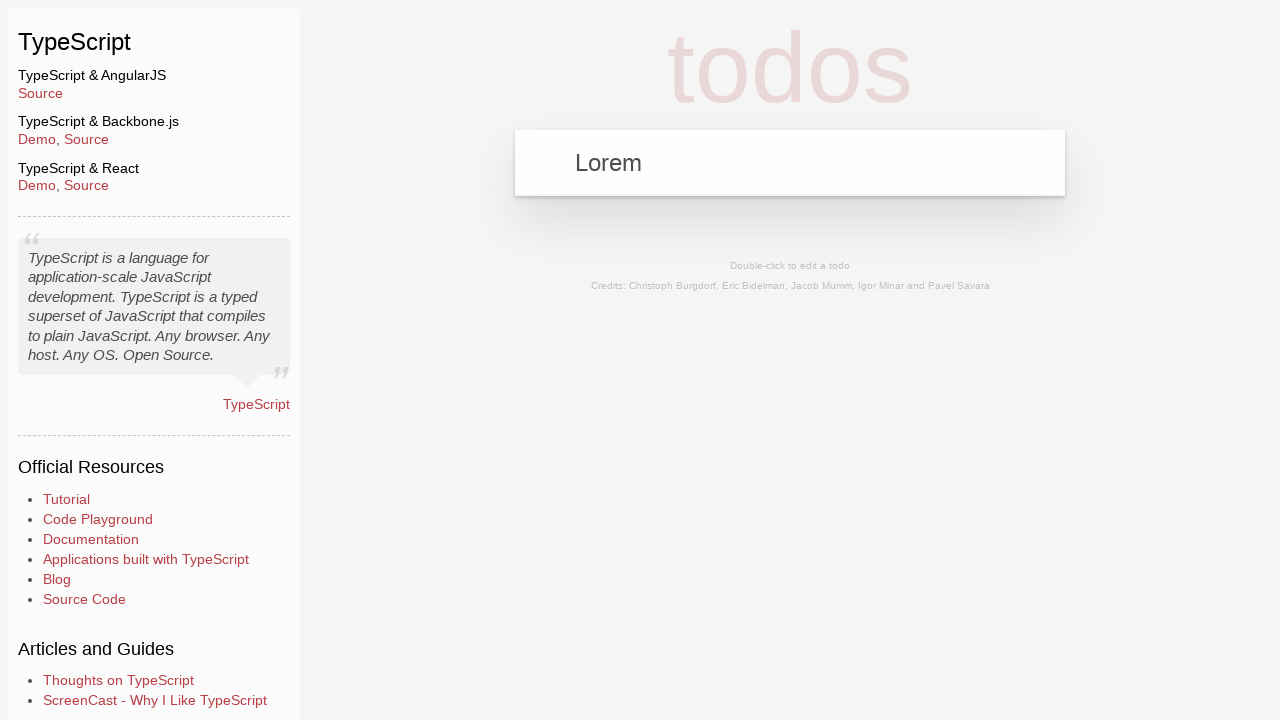

Pressed Enter to create the todo on .new-todo
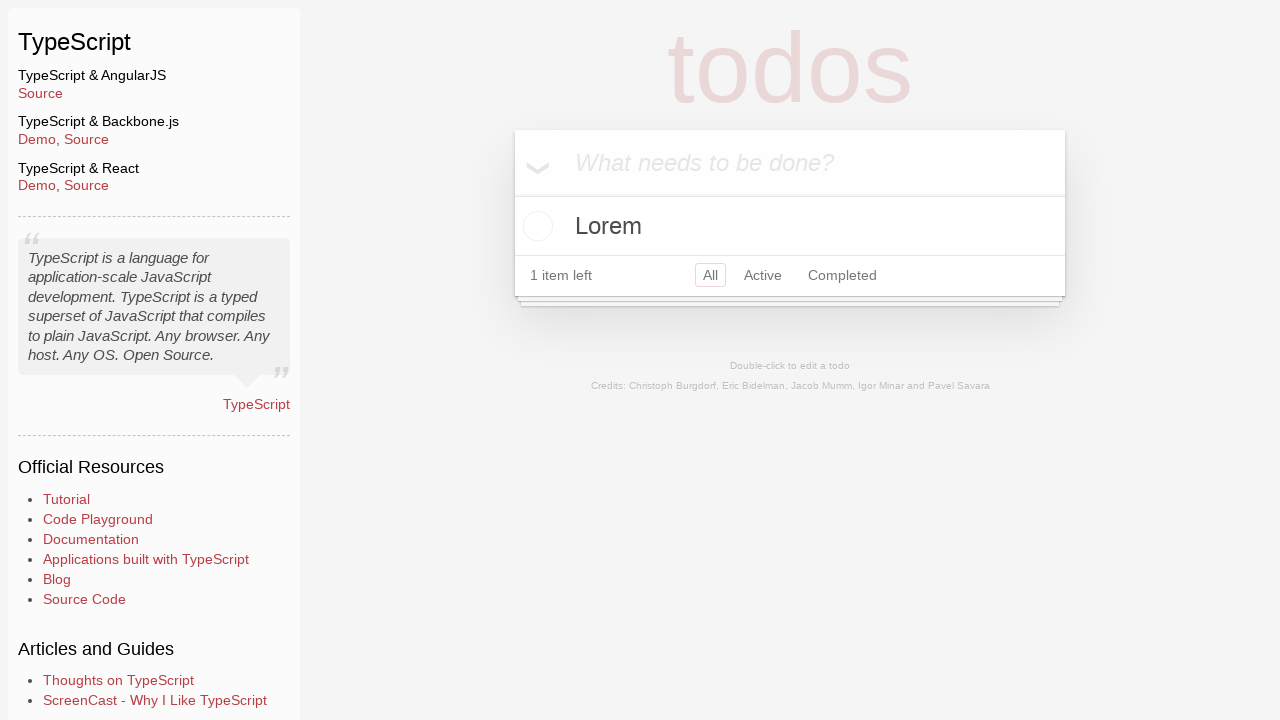

Double-clicked todo to enter edit mode at (790, 226) on text=Lorem
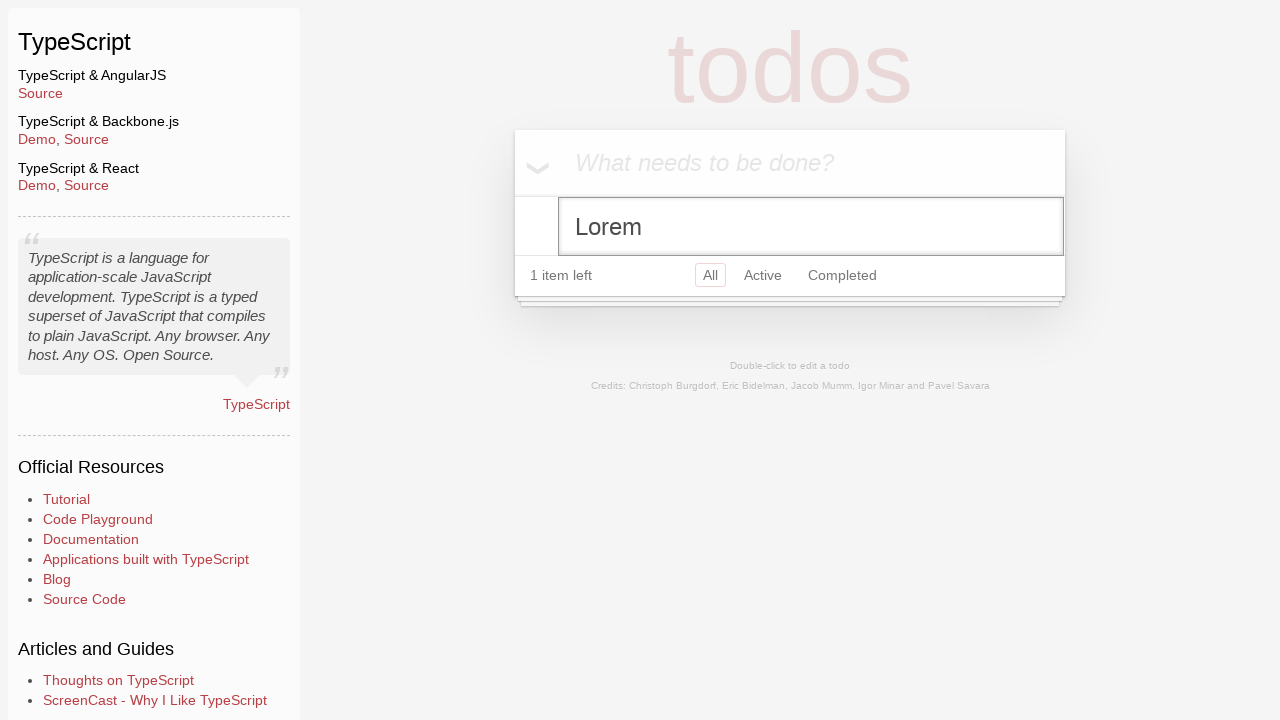

Cleared all text from the todo input field on .edit
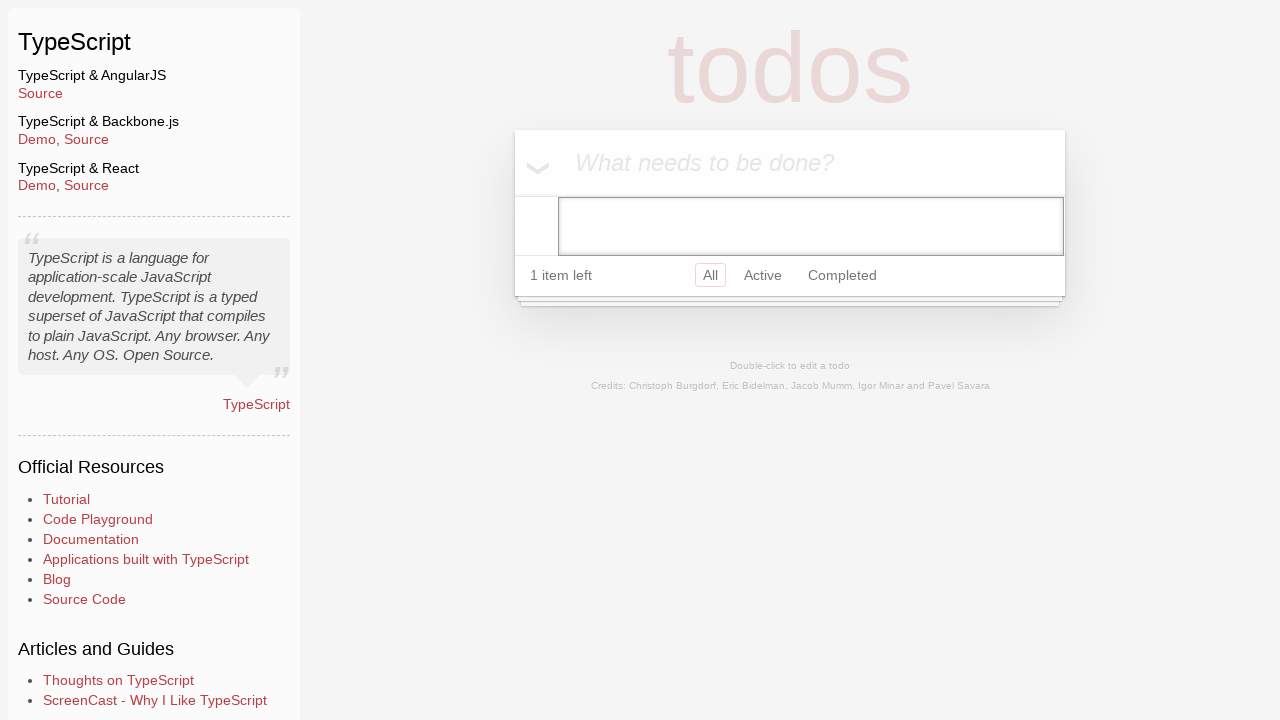

Pressed Enter to save empty todo, destroying it on .edit
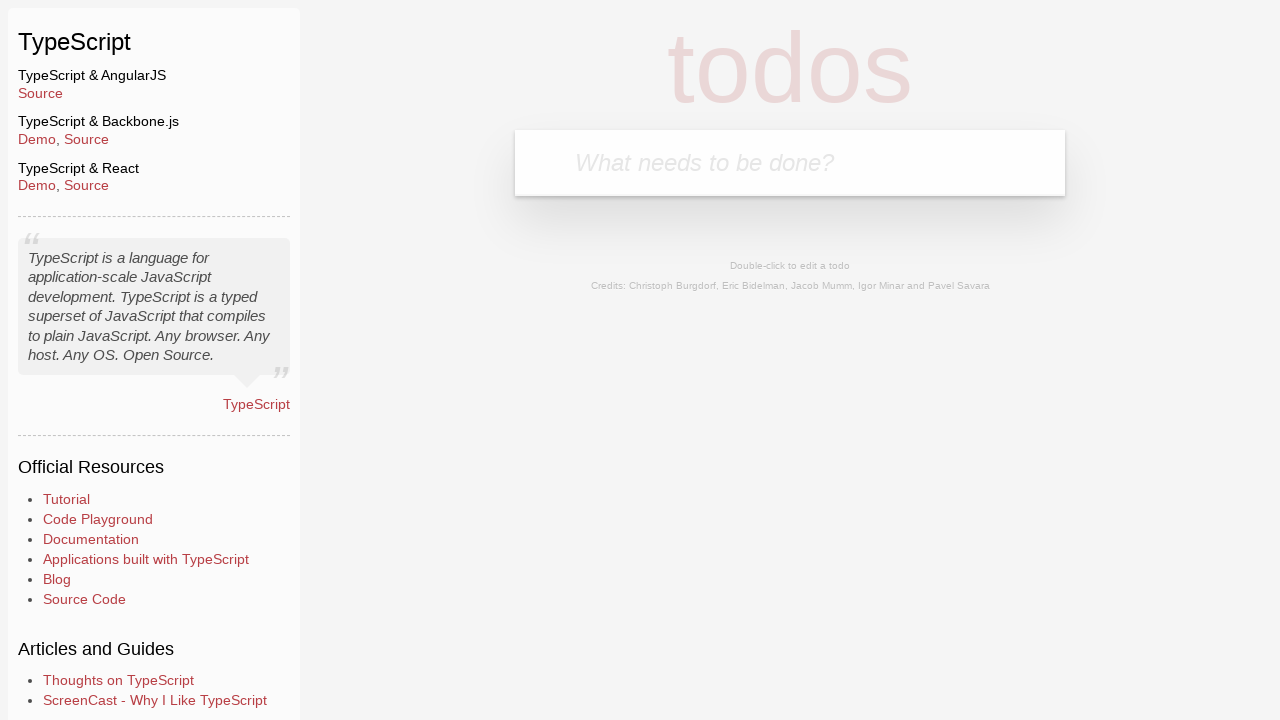

Verified todo was destroyed - no todos present in list
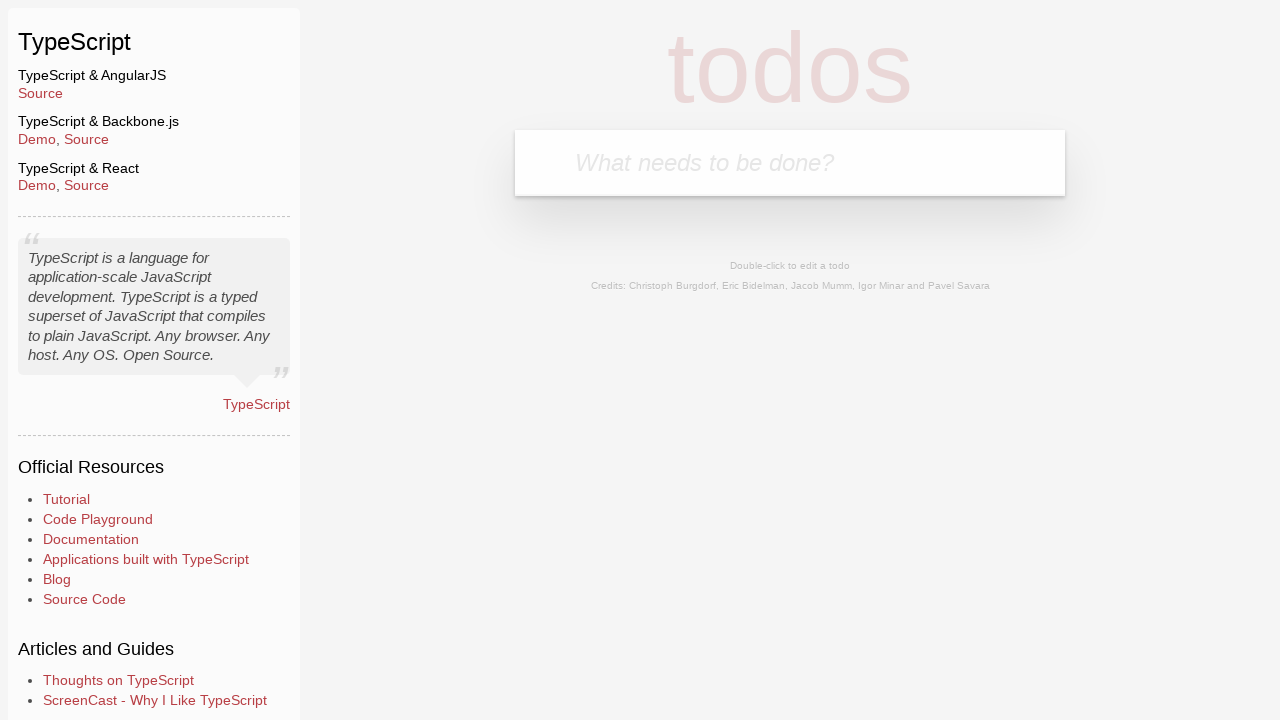

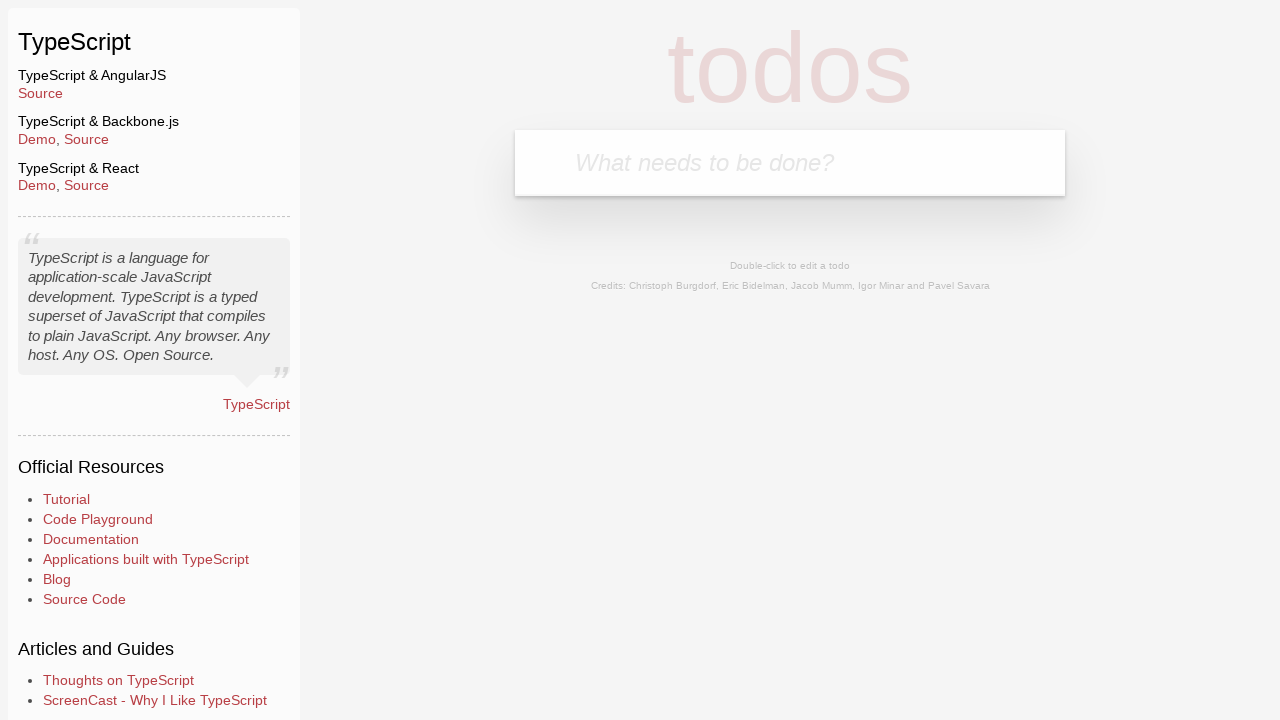